Tests drag and drop functionality by dragging element A over element B and verifying the elements swap positions

Starting URL: https://the-internet.herokuapp.com/drag_and_drop

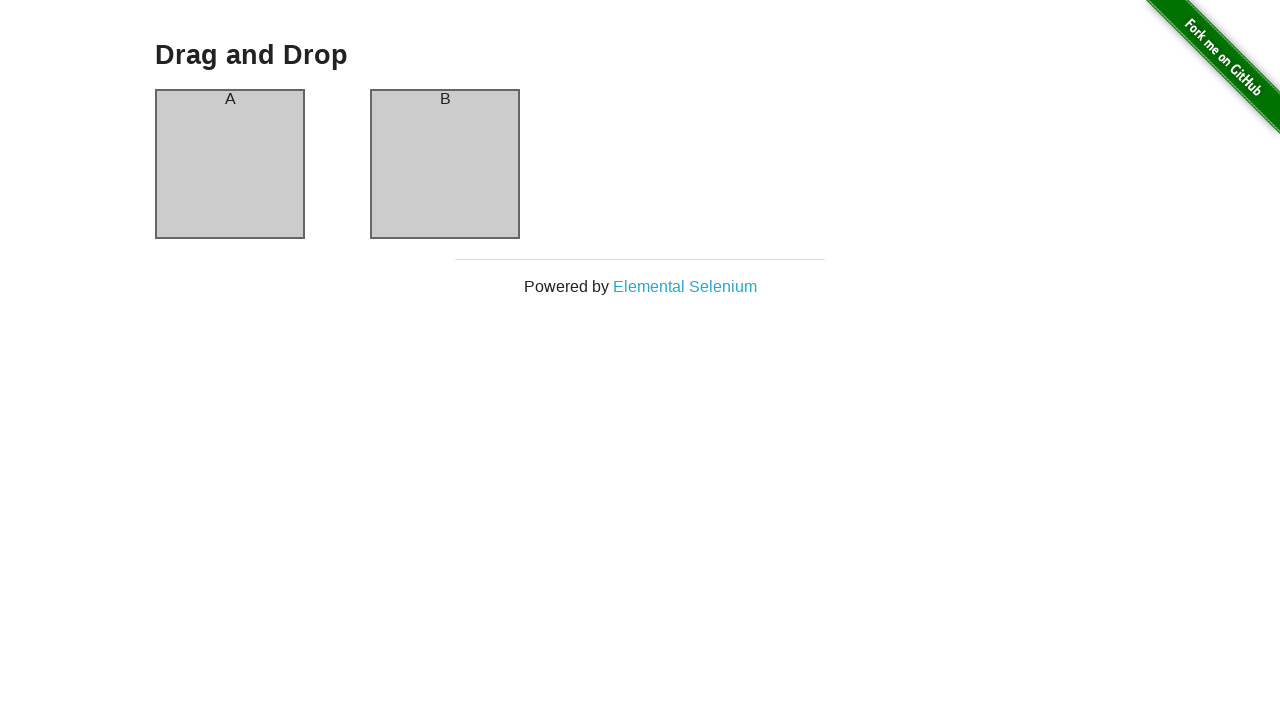

Waited for column A to be visible
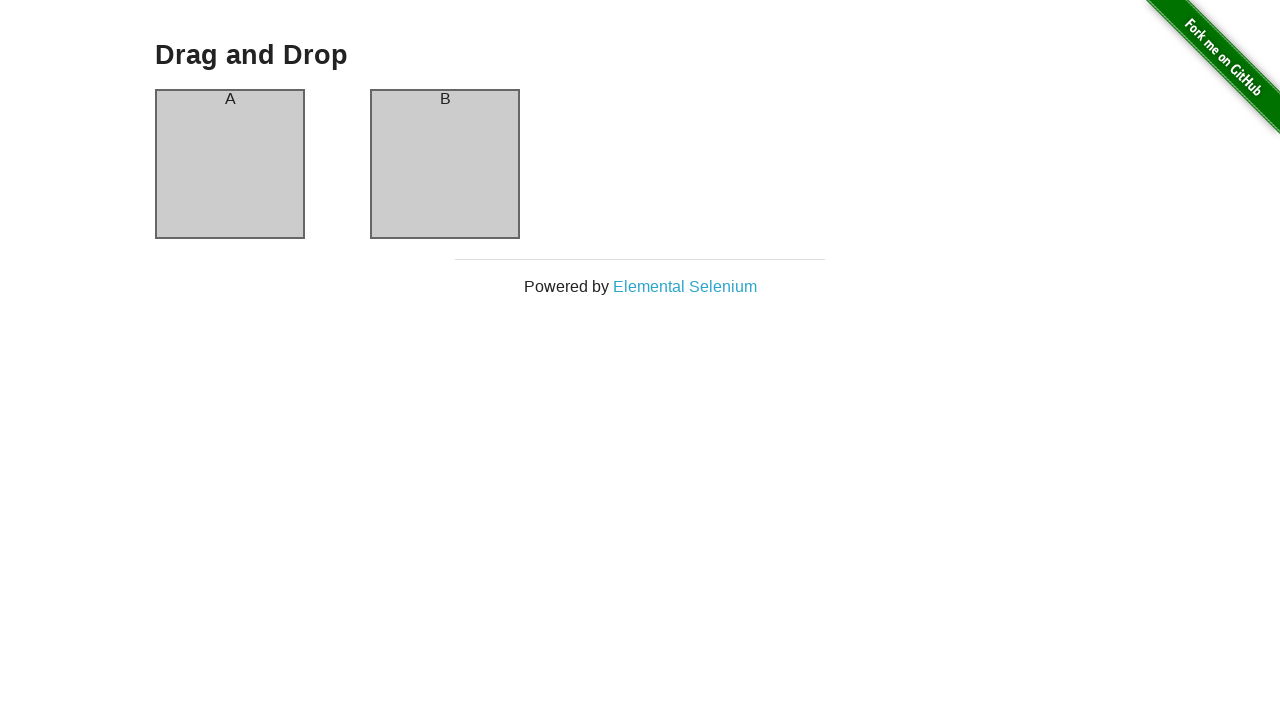

Waited for column B to be visible
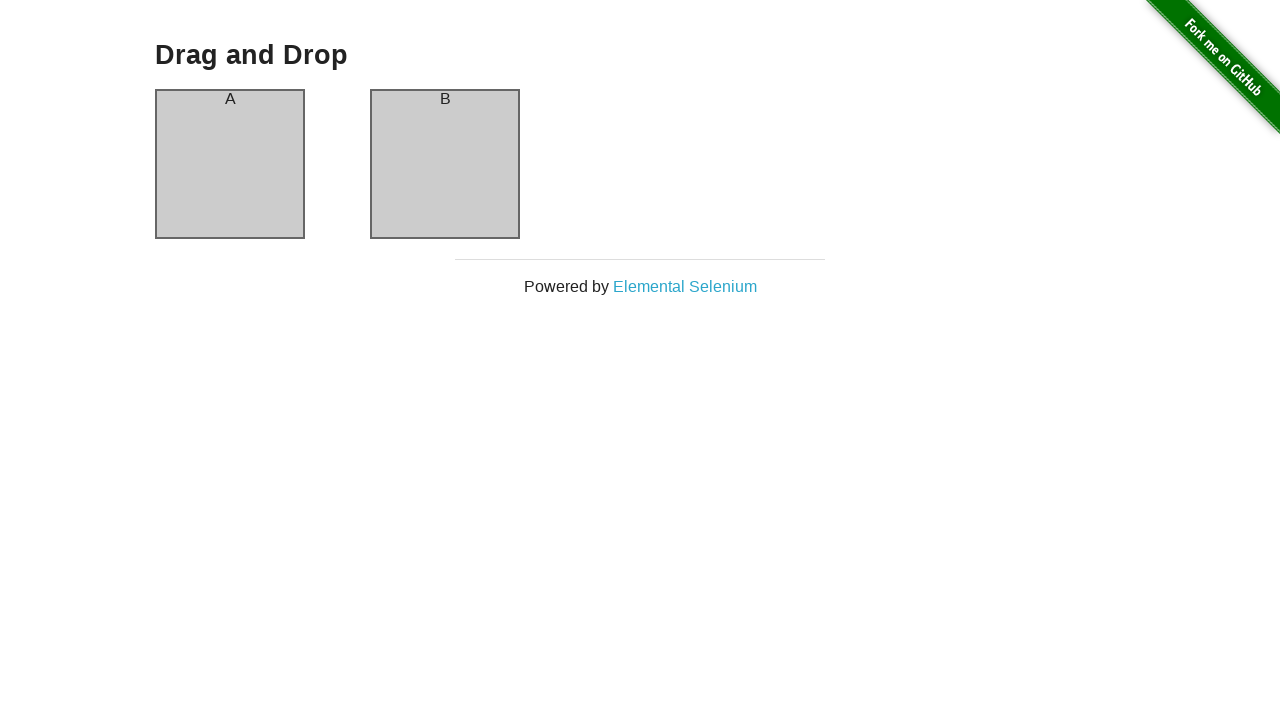

Located source element (column A)
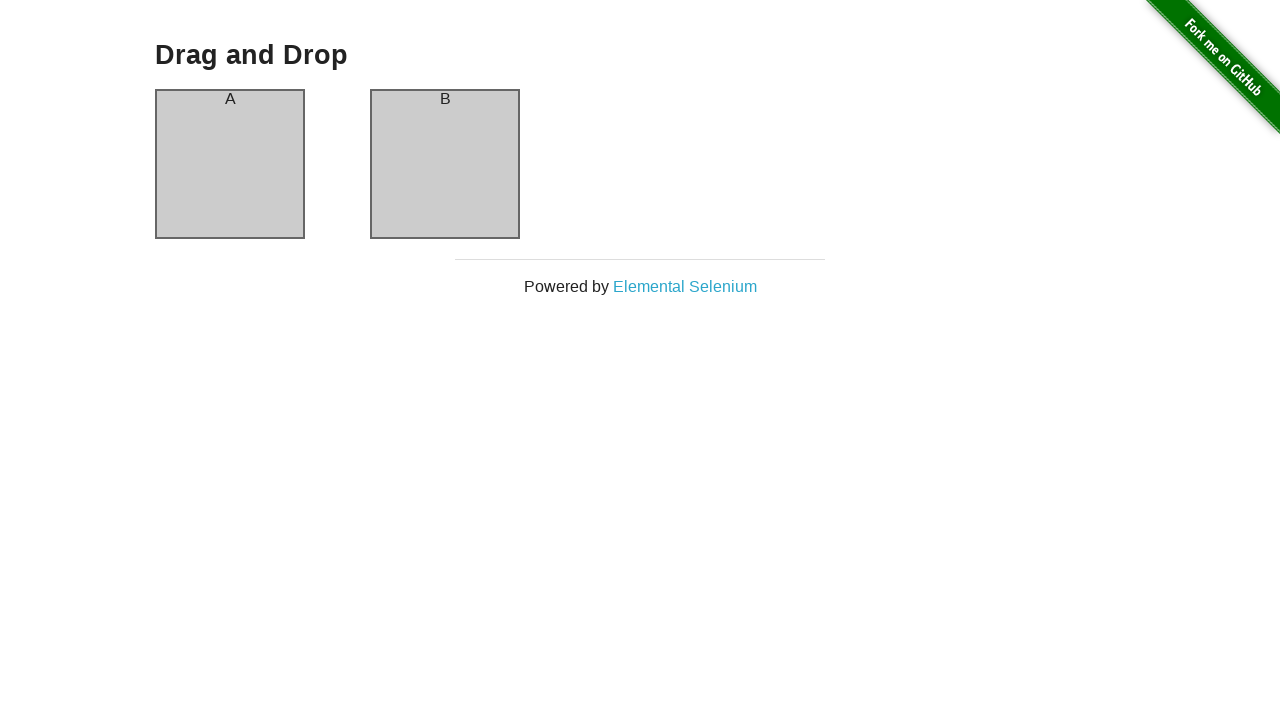

Located destination element (column B)
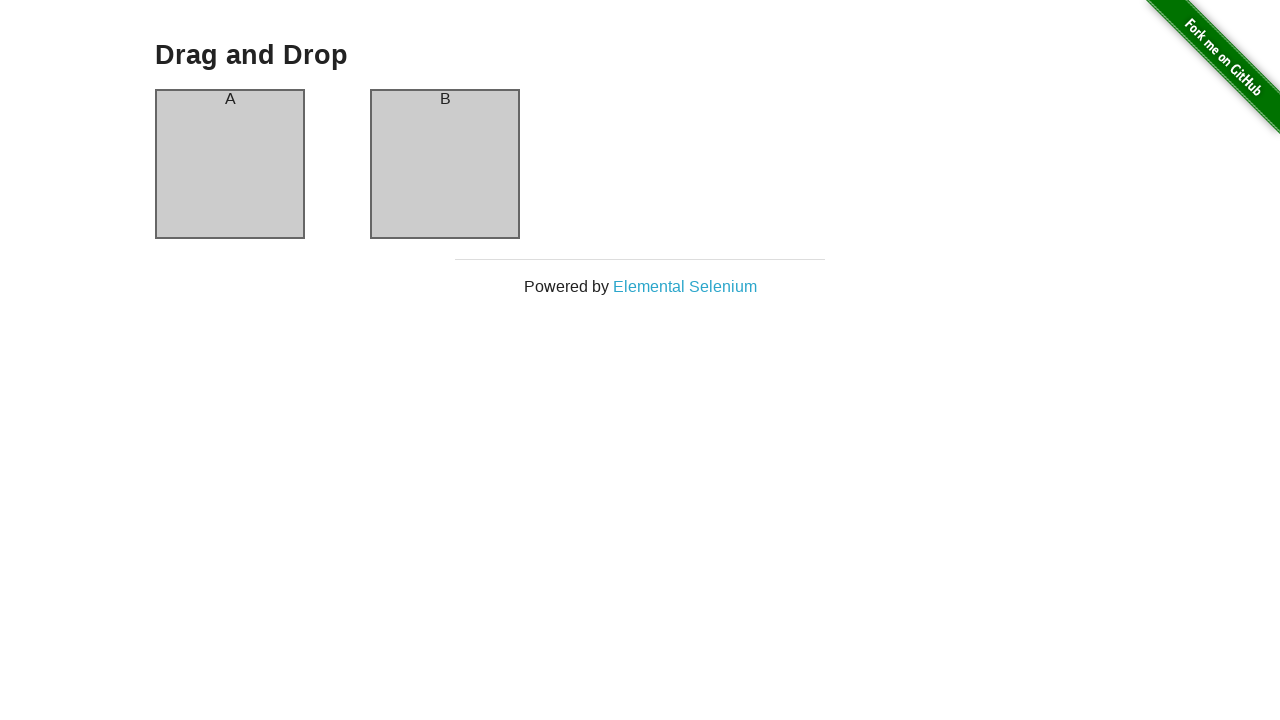

Retrieved bounding box for source element (column A)
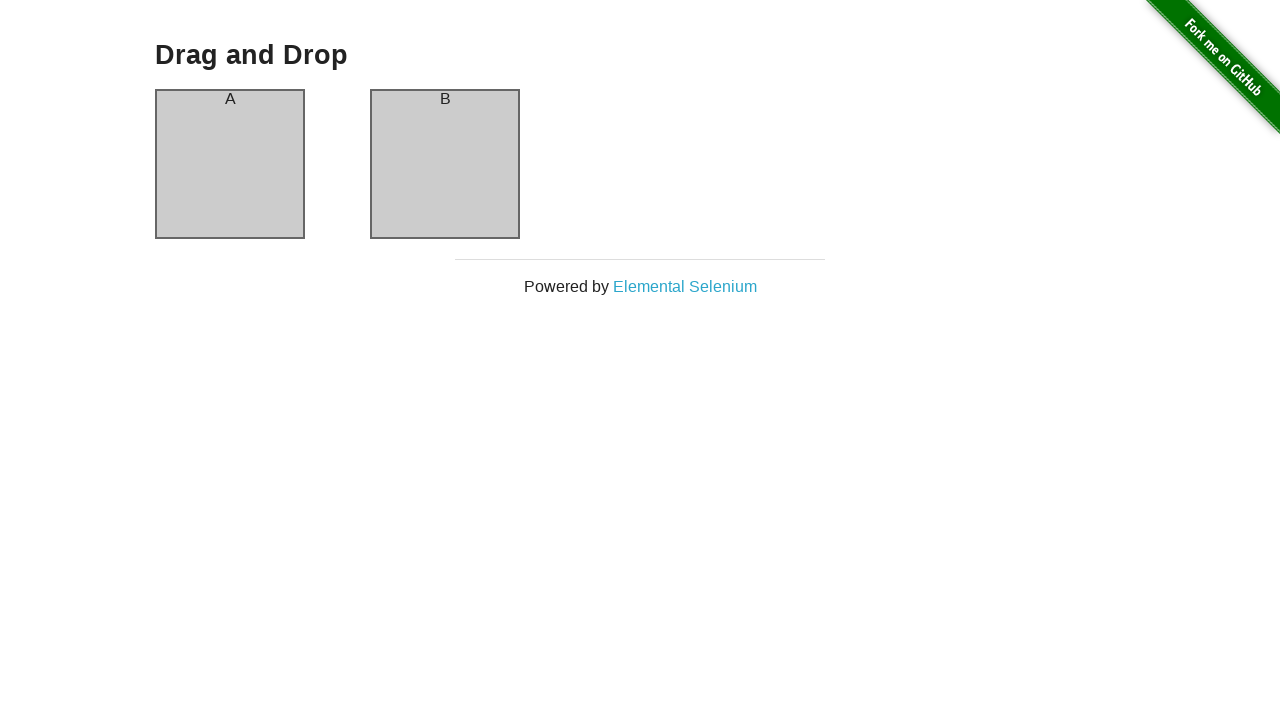

Retrieved bounding box for destination element (column B)
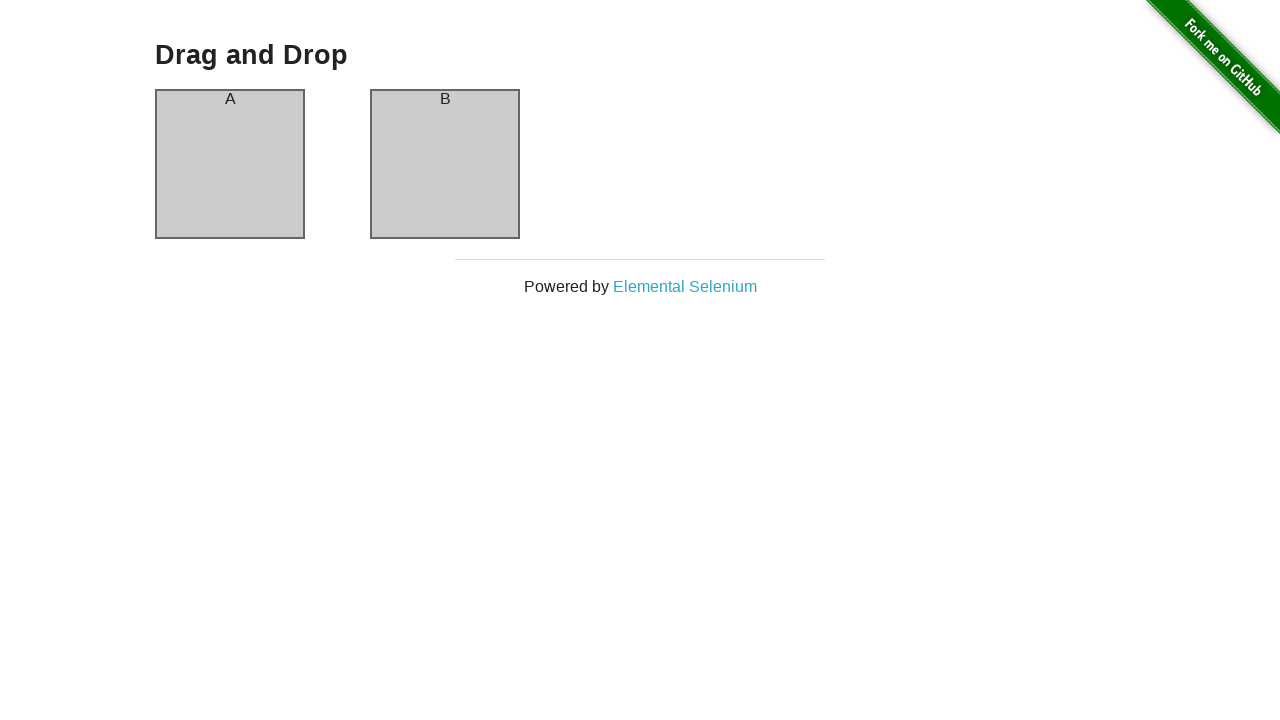

Moved mouse to center of column A at (230, 164)
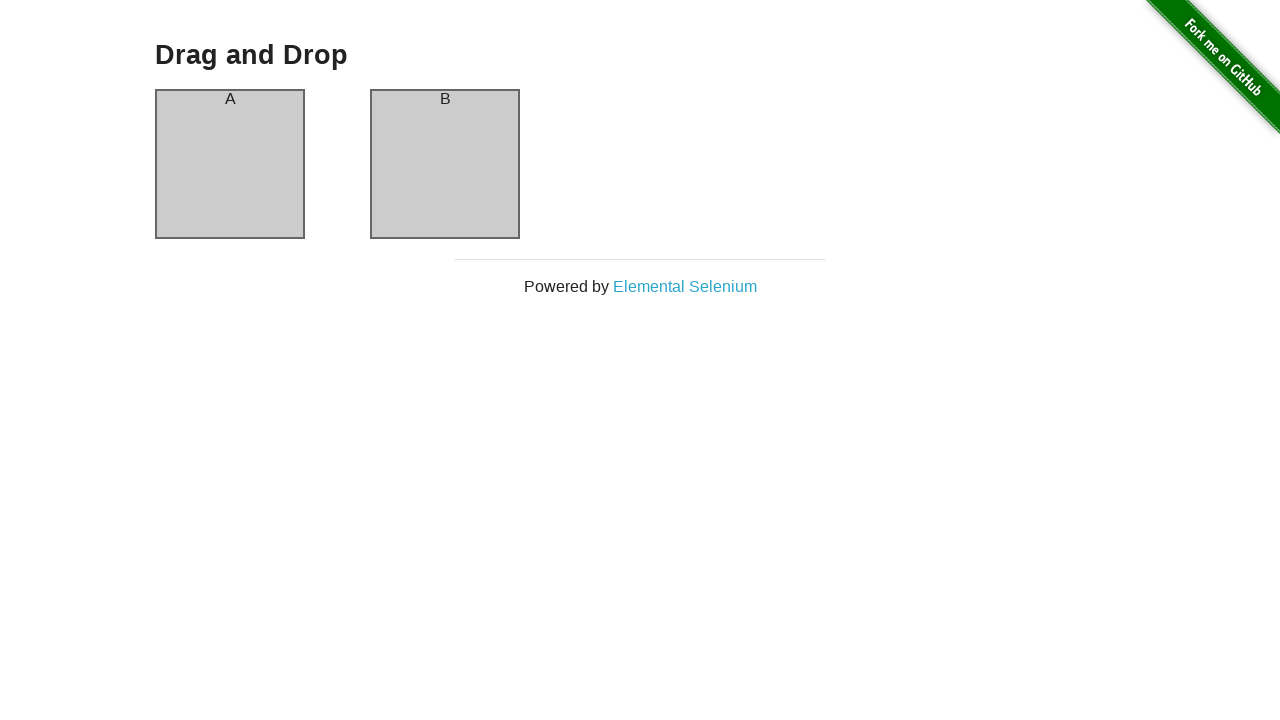

Pressed mouse button down to start drag at (230, 164)
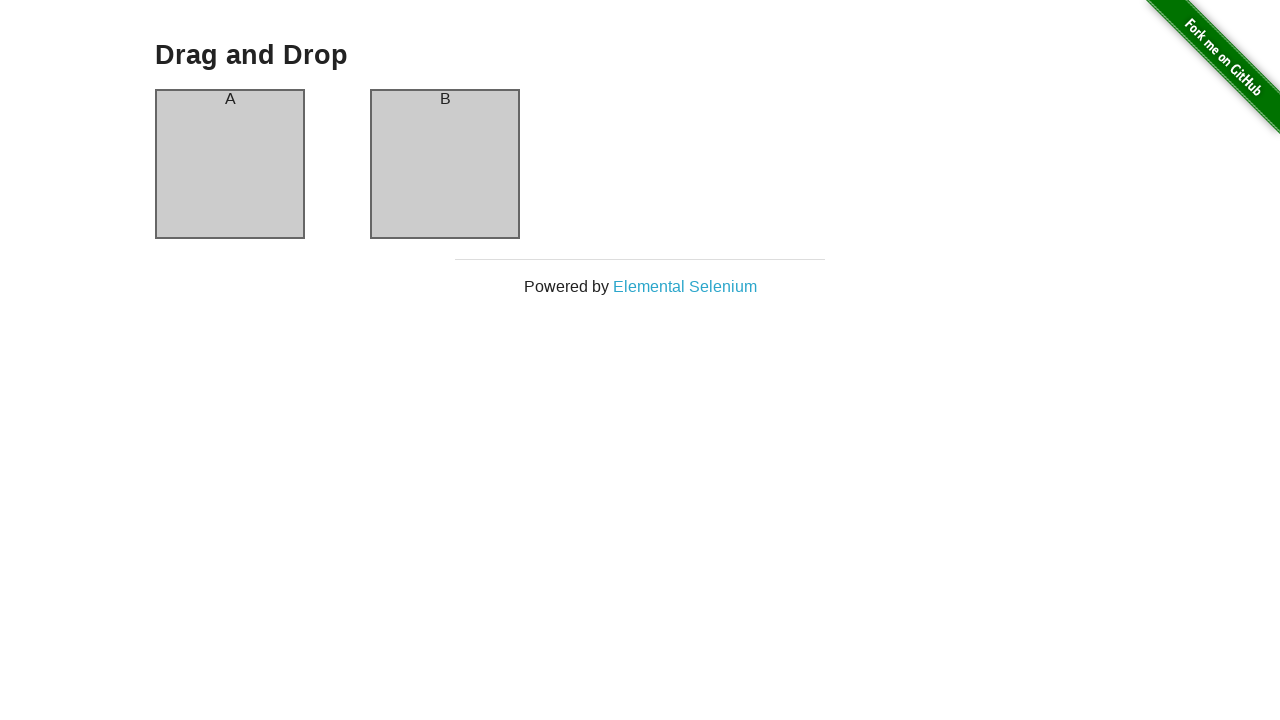

Dragged element to center of column B at (445, 164)
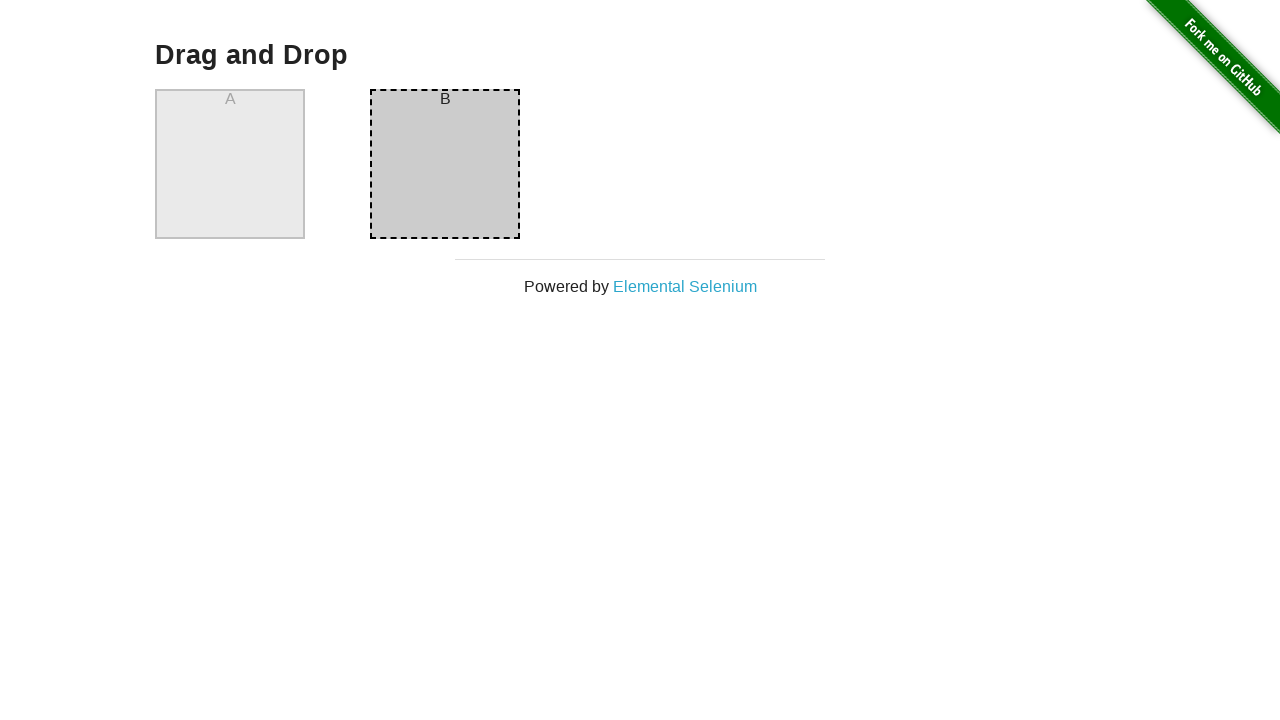

Released mouse button to complete drag and drop at (445, 164)
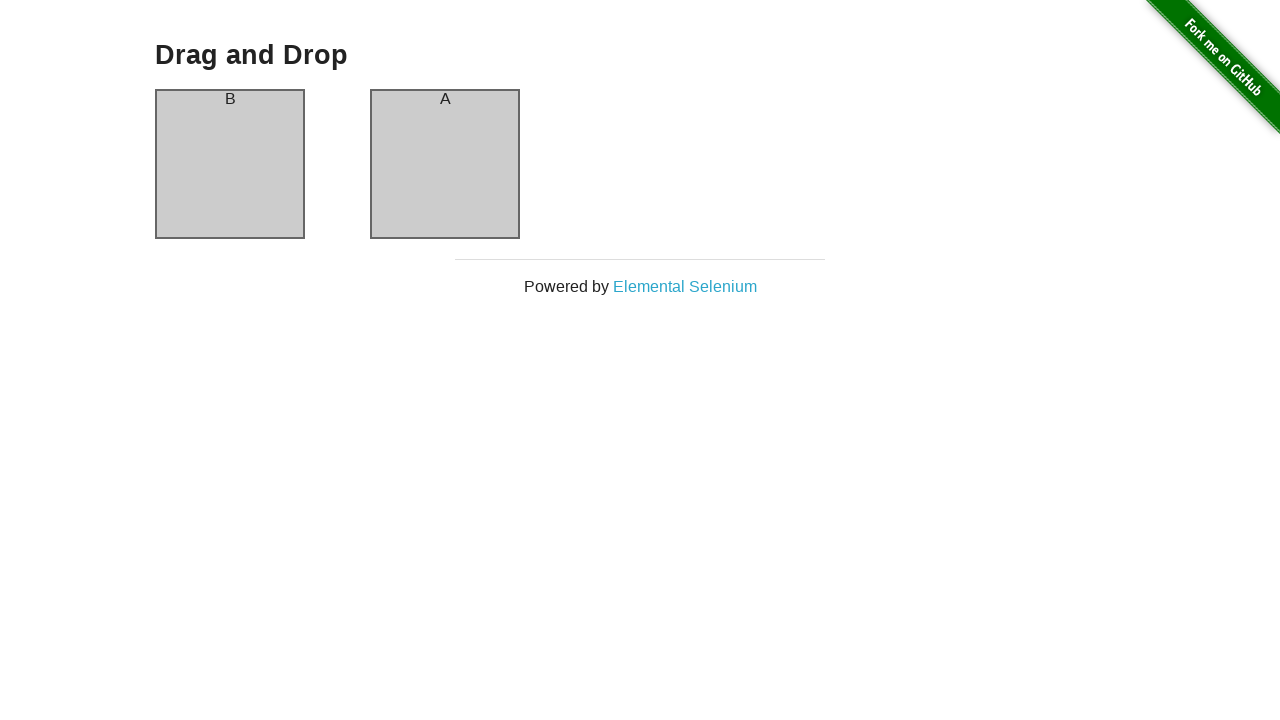

Verified elements have swapped positions
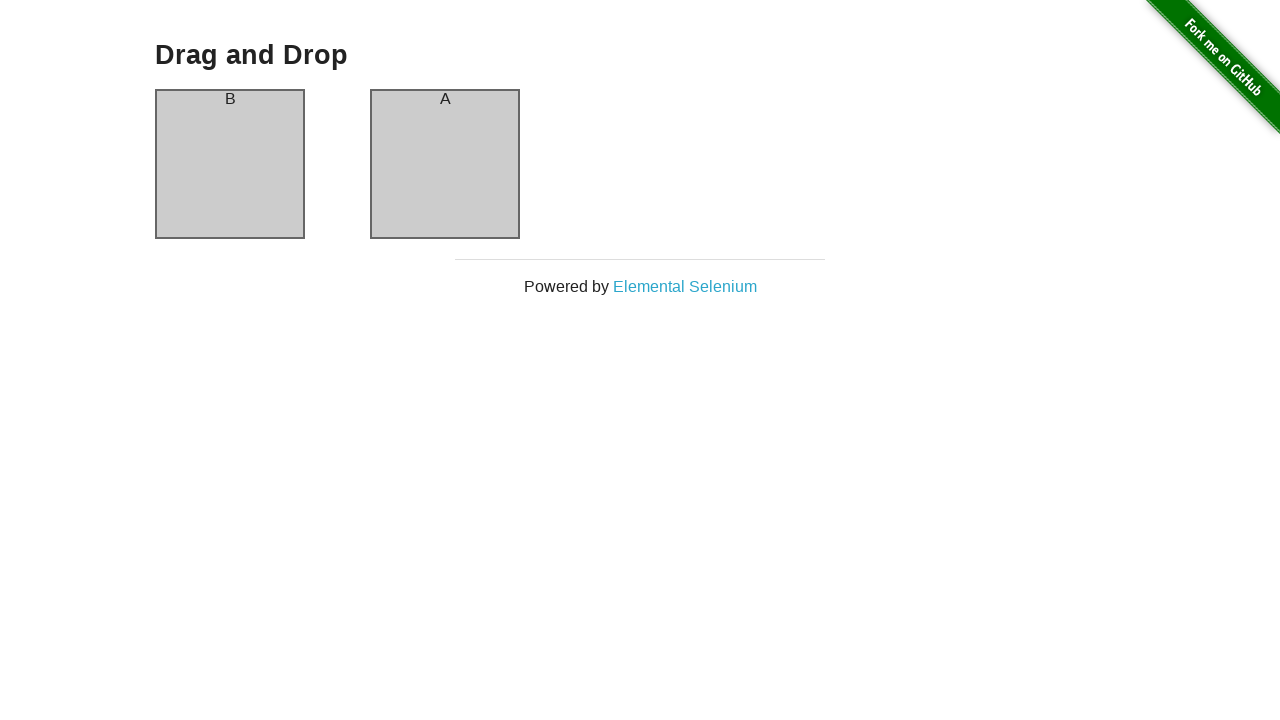

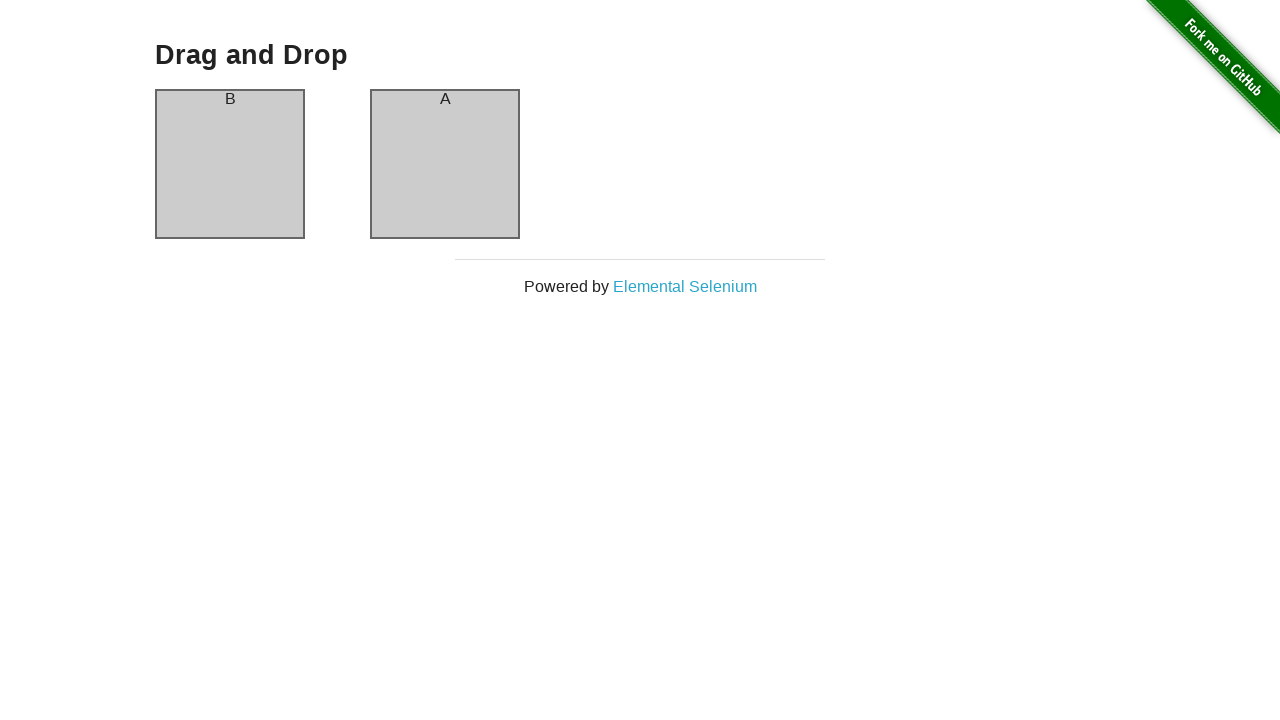